Navigates to a practice form page and fills the email field

Starting URL: https://www.tutorialspoint.com/selenium/practice/selenium_automation_practice.php

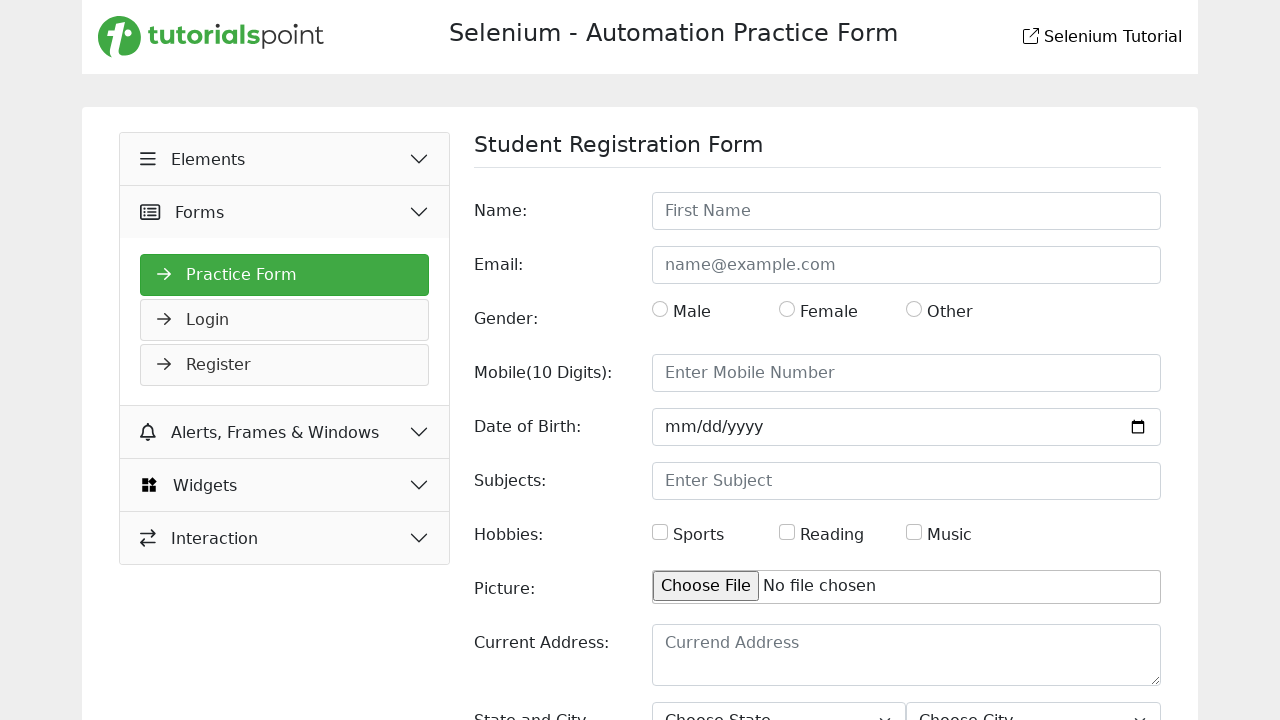

Navigated to Selenium automation practice form page
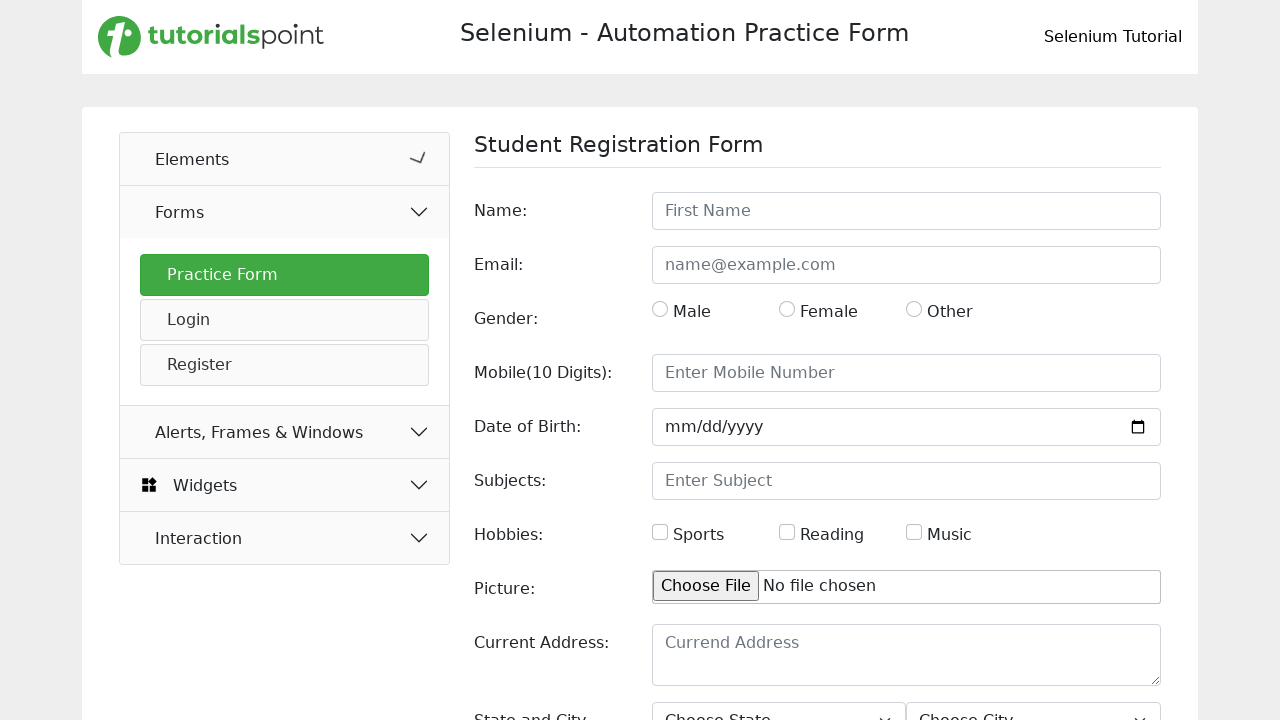

Filled email field with 'Test@noemail.com' using name attribute selector on [name='email']
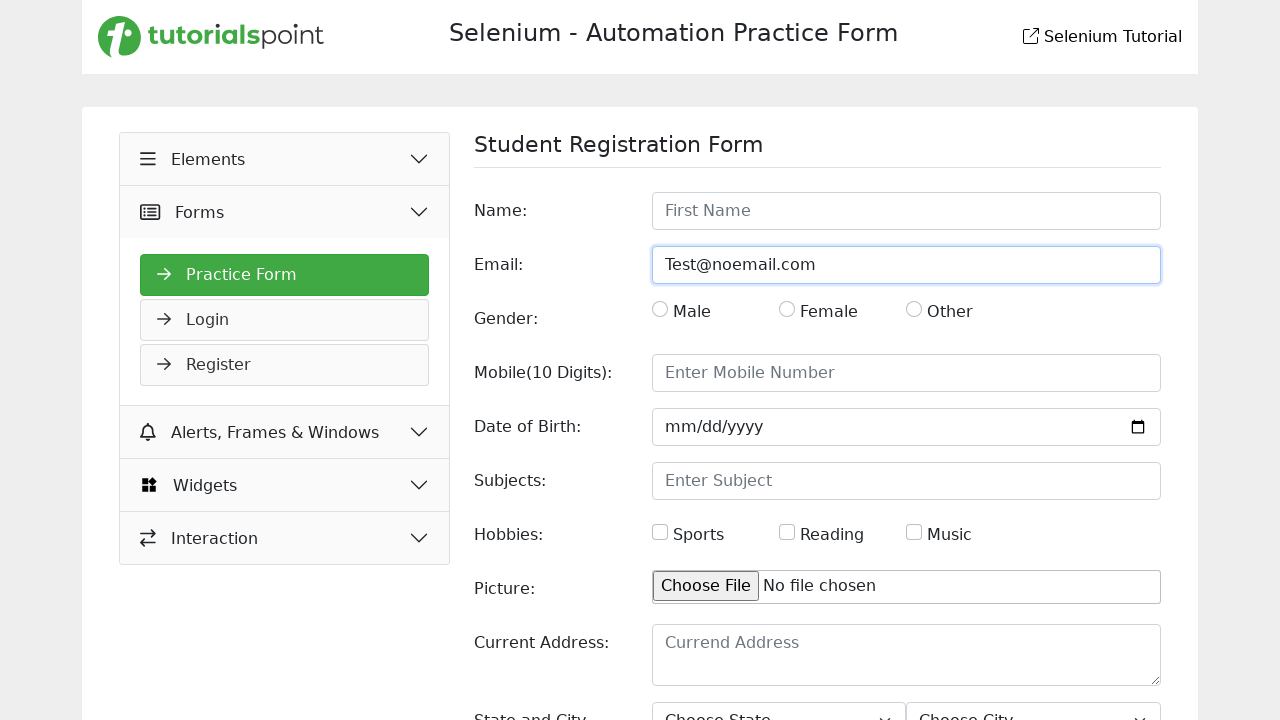

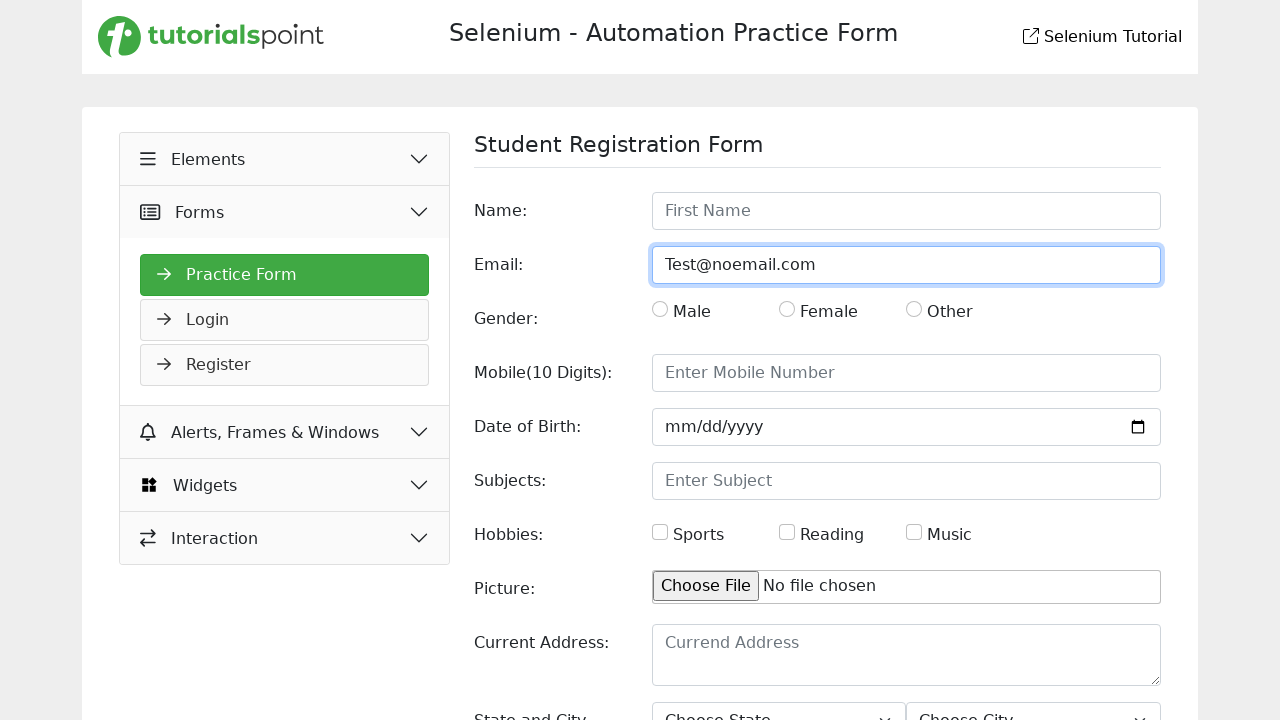